Tests nested frames navigation by clicking on the Nested Frames link, switching to the top frame, then to the middle frame, and verifying content is accessible

Starting URL: https://the-internet.herokuapp.com

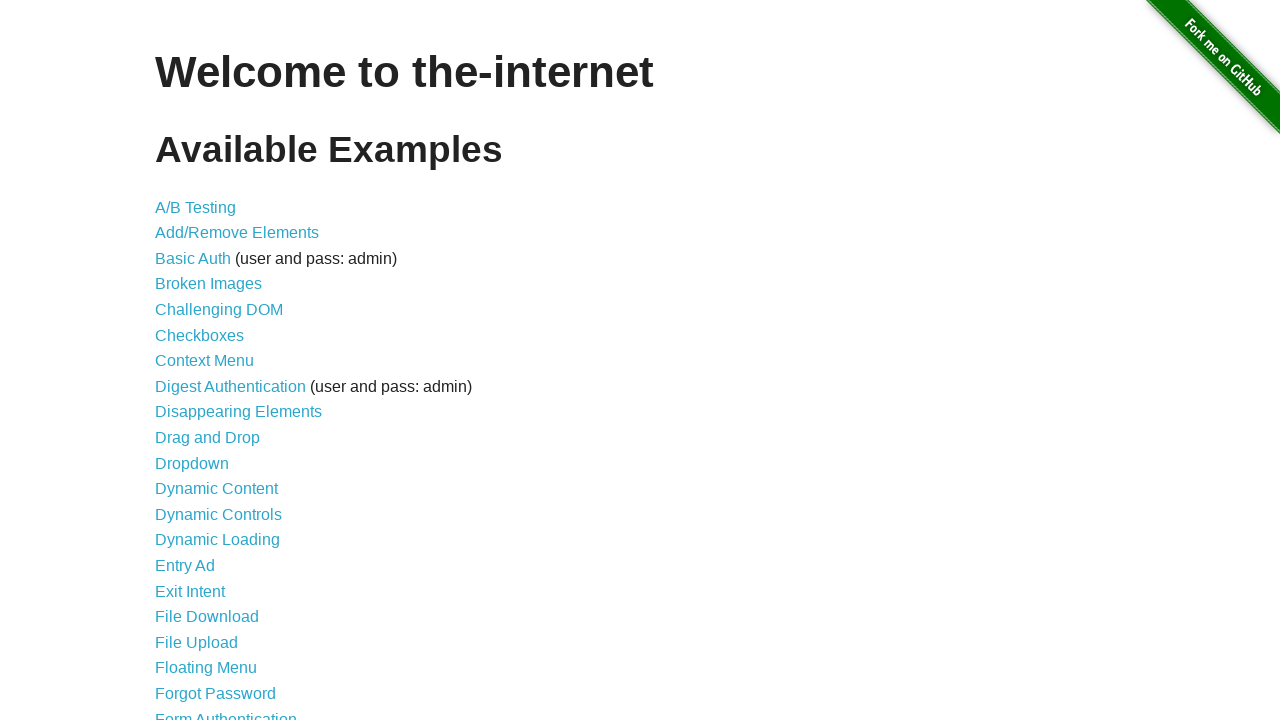

Clicked on the Nested Frames link at (210, 395) on text=Nested Frames
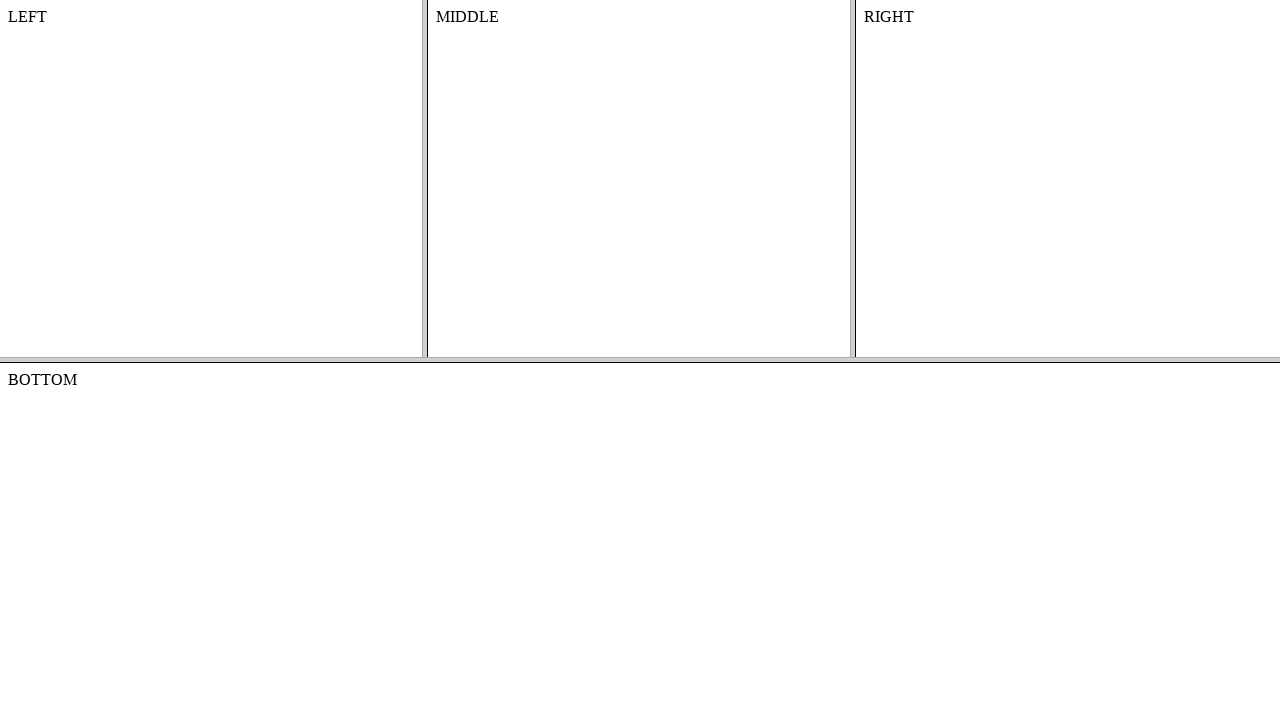

Nested Frames page loaded (domcontentloaded)
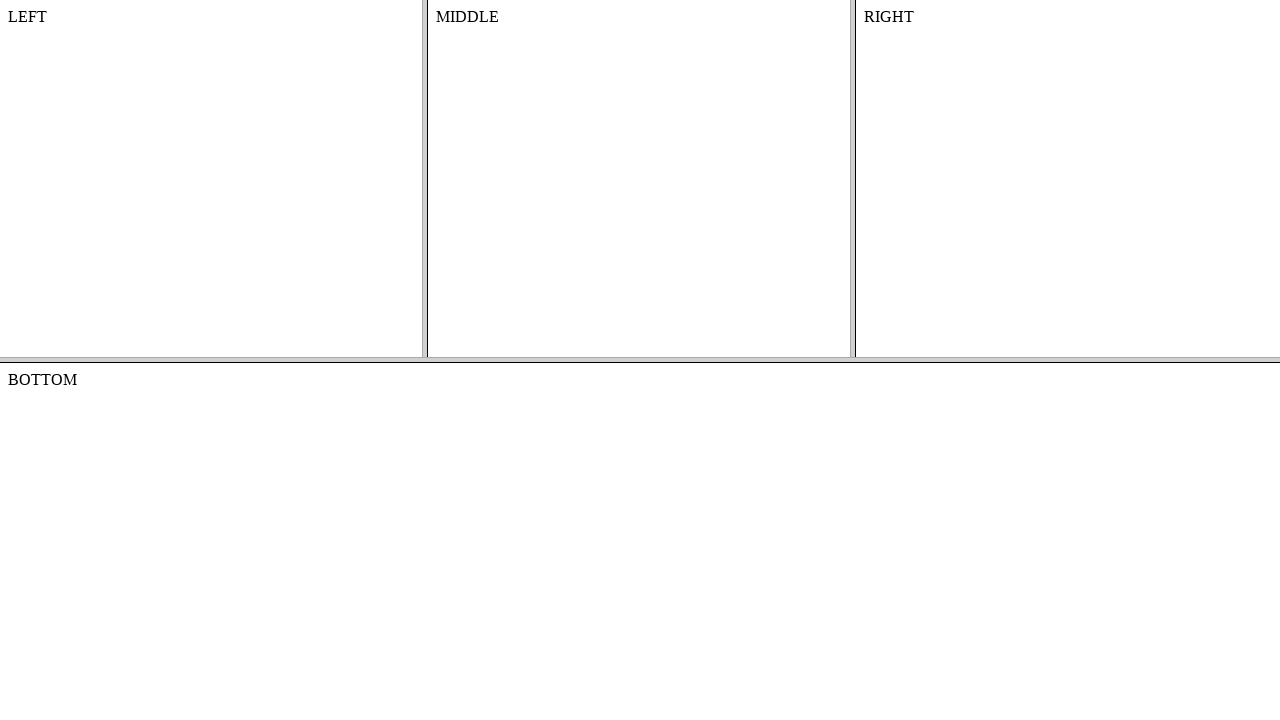

Switched to top frame
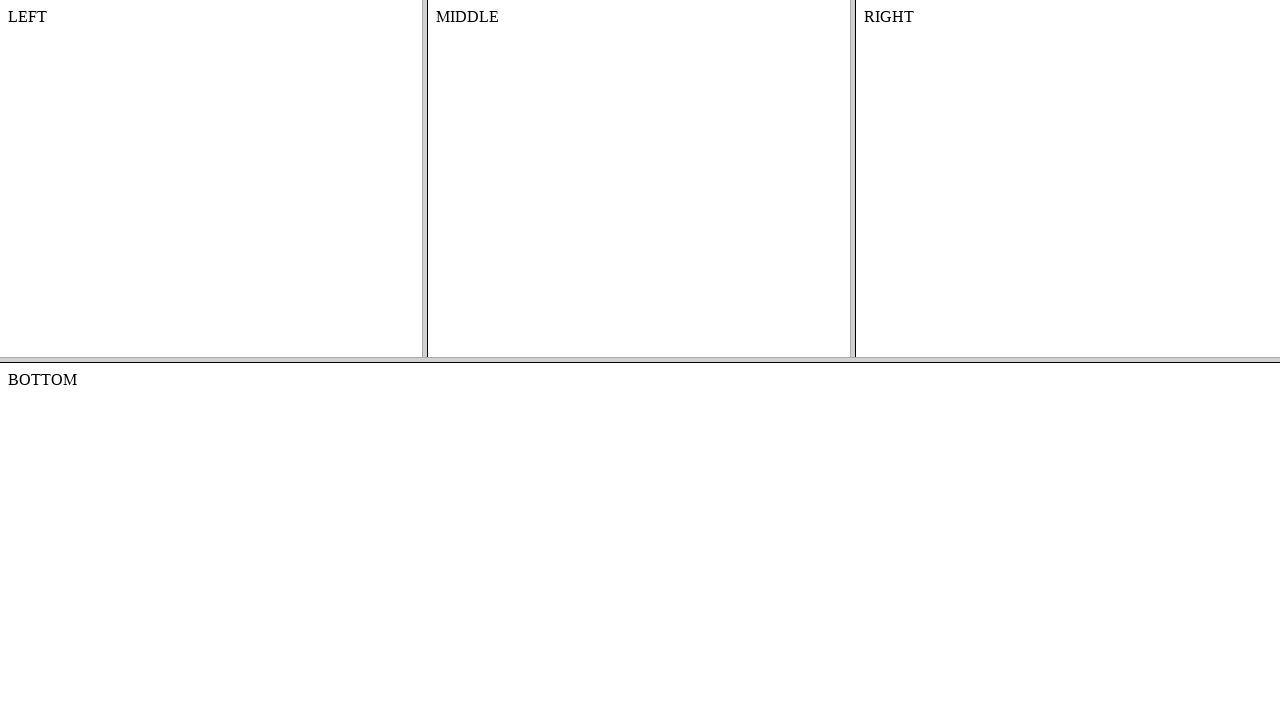

Switched to middle frame within top frame
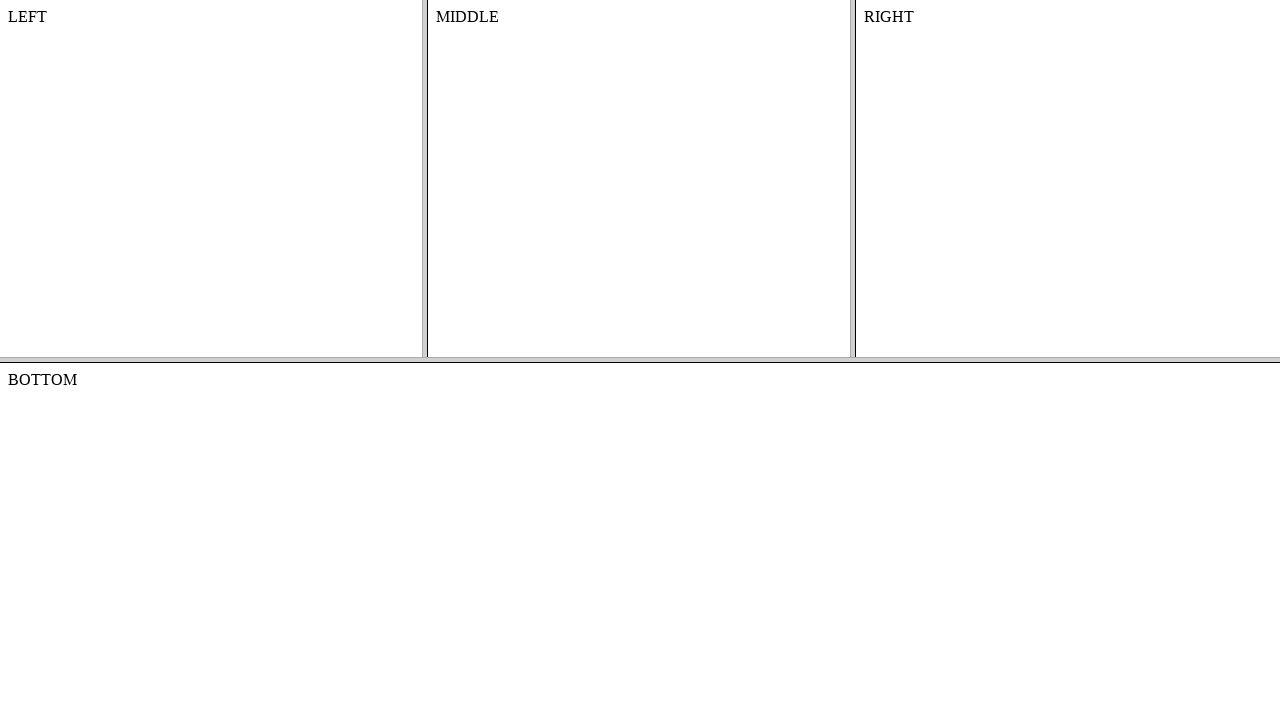

Verified content is accessible in middle frame
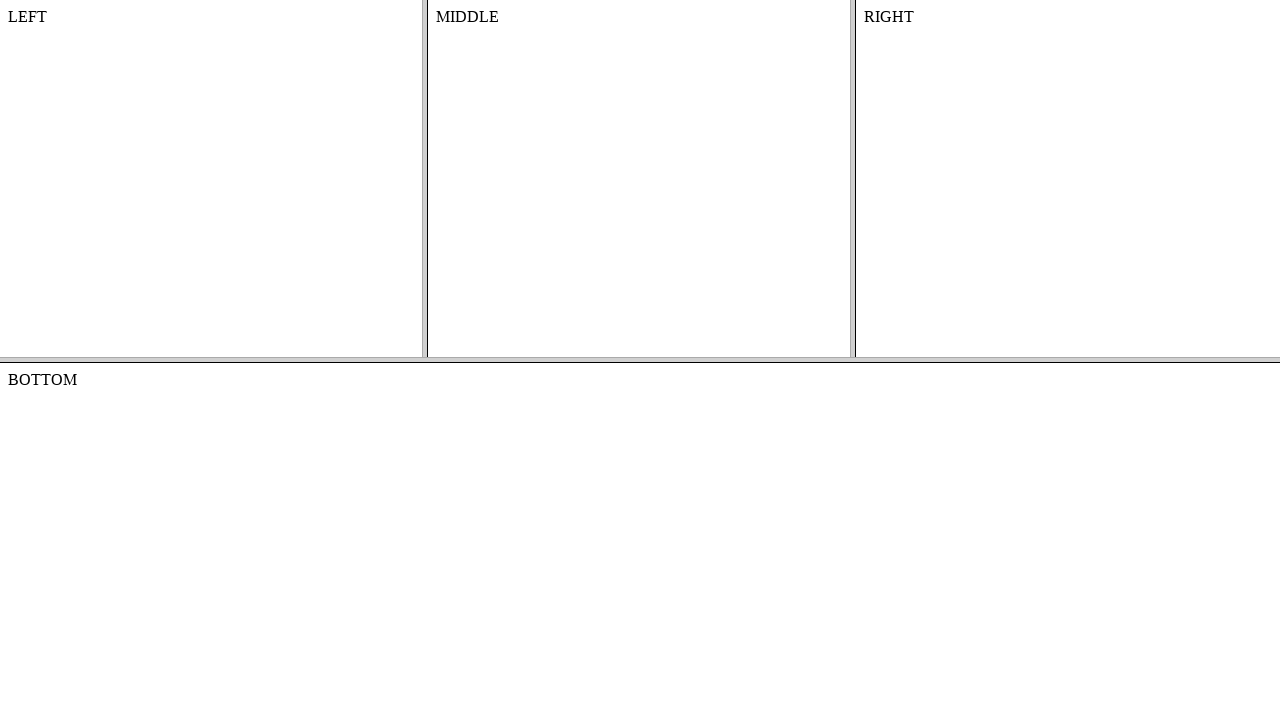

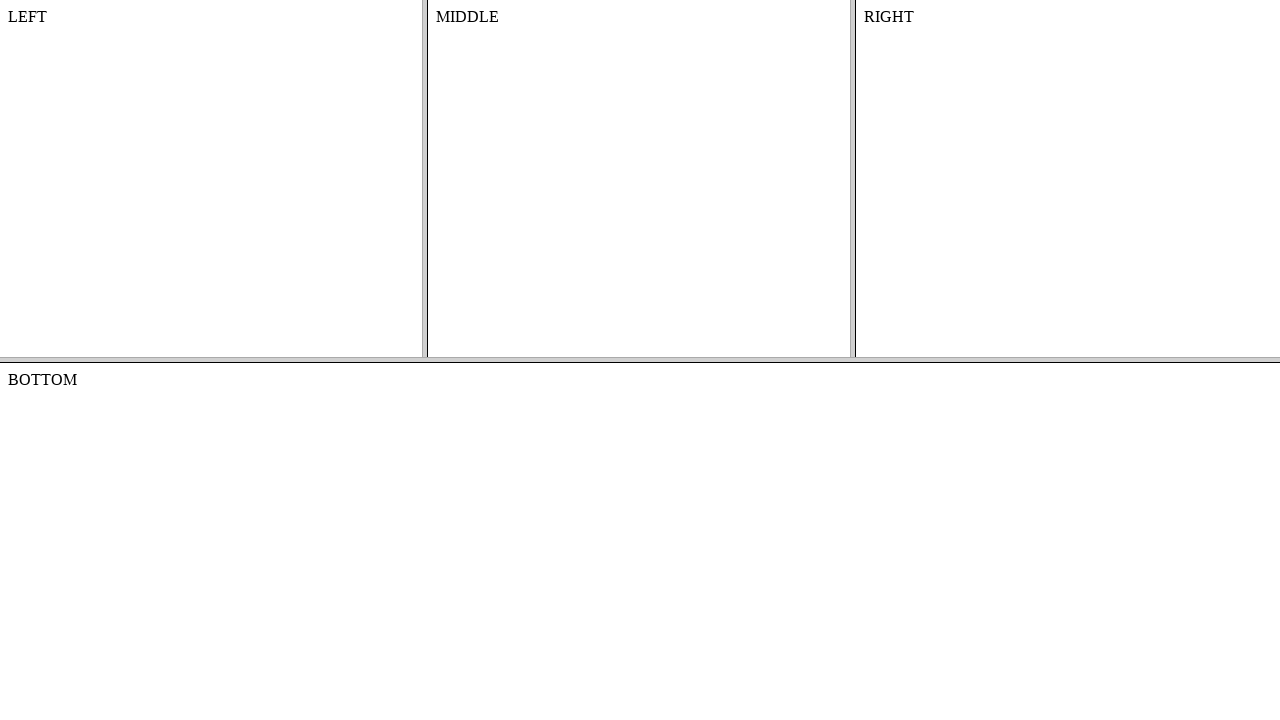